Tests the Test Runners page by clicking on the "Introduction" link in the table of contents and verifying the JUnit section is present.

Starting URL: https://playwright.dev/java/docs/test-runners#junit

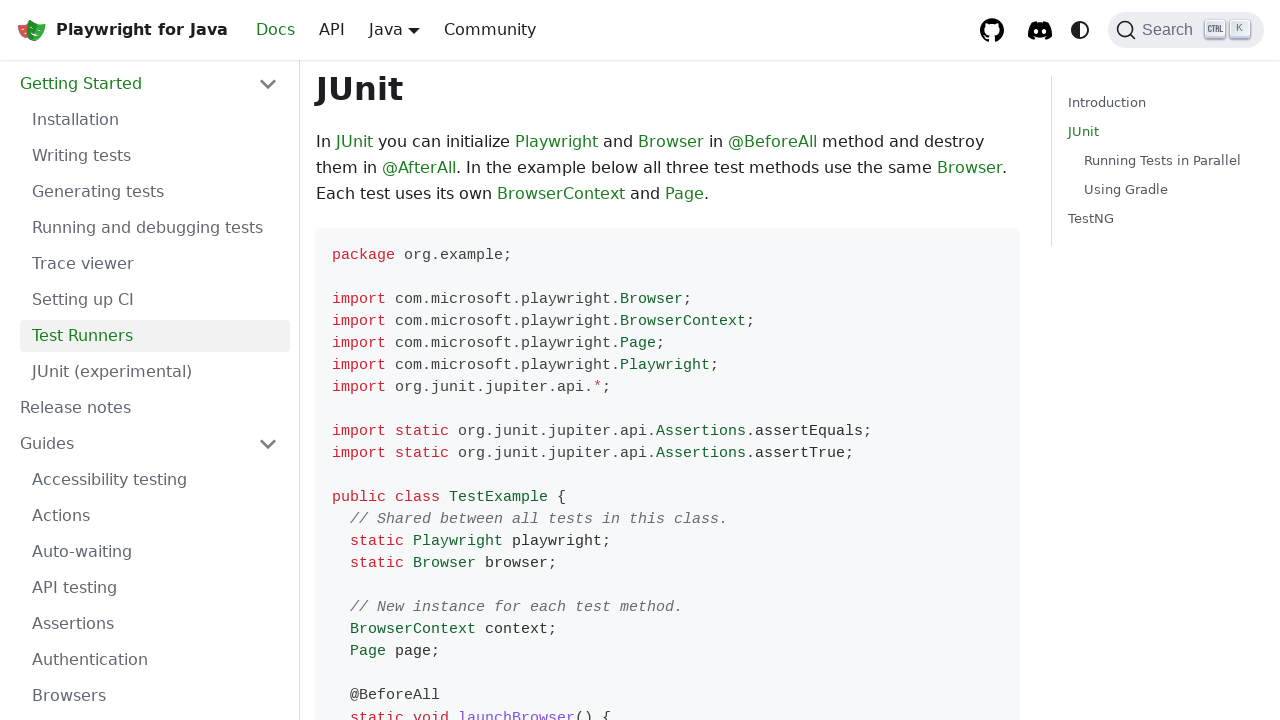

Clicked on 'Introduction' link in table of contents at (1162, 103) on xpath=//ul[contains(@class, 'table-of-contents')]//a[@href='#introduction']
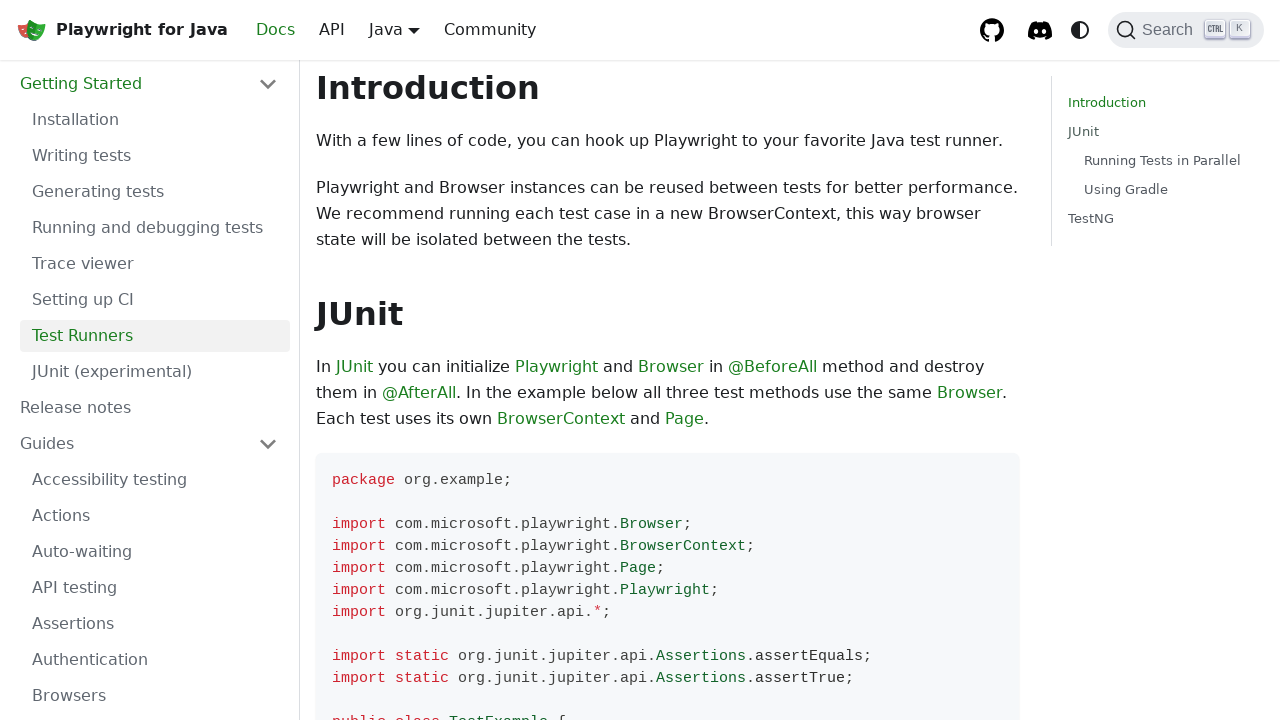

Located JUnit section heading element
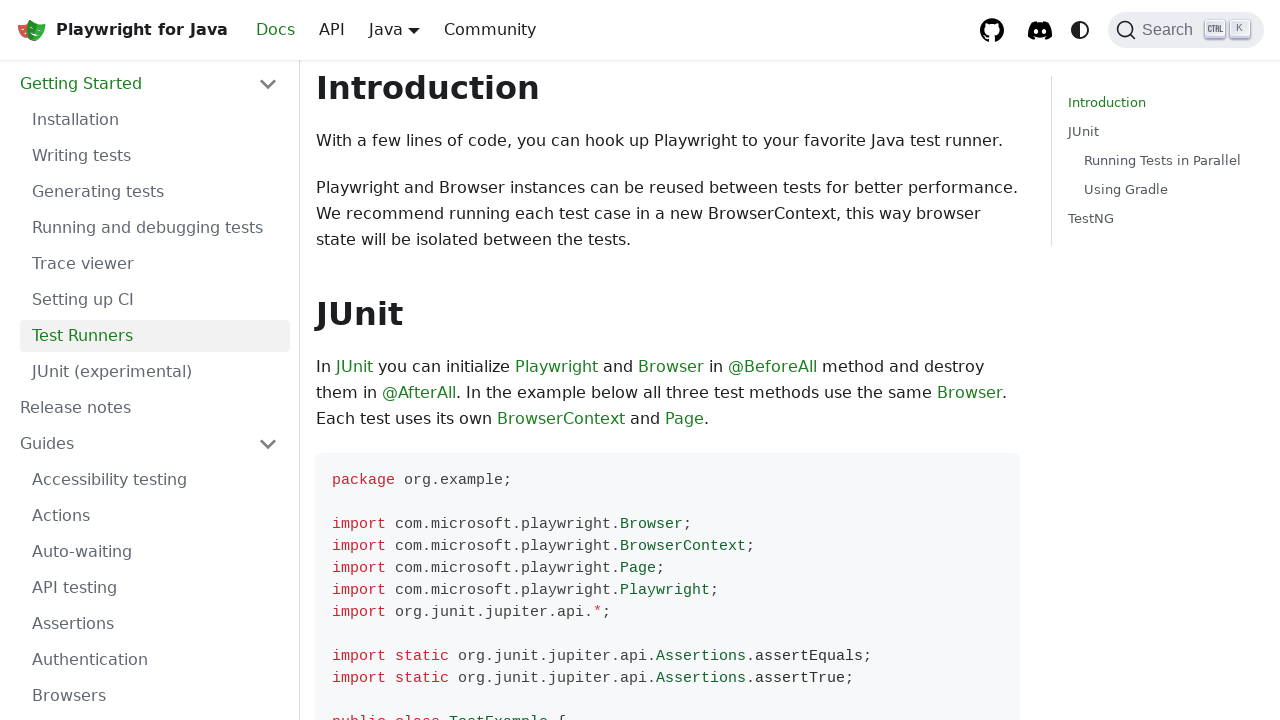

Verified JUnit section heading has correct id attribute
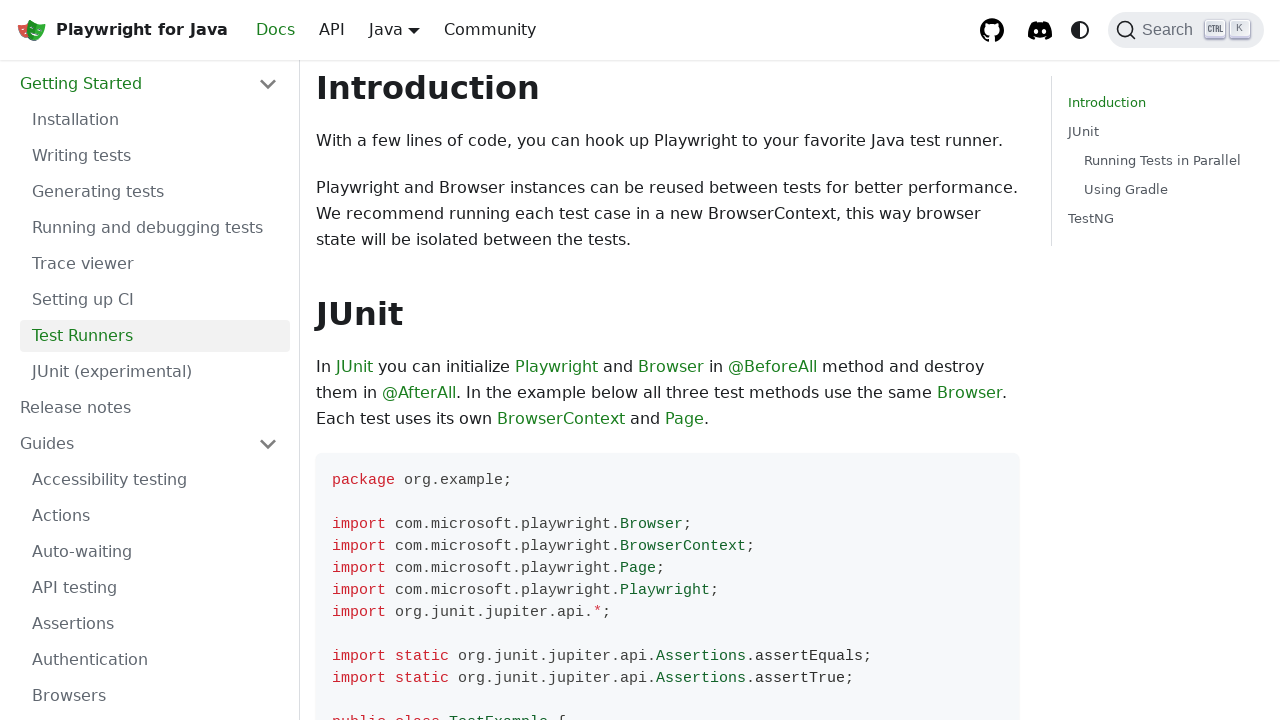

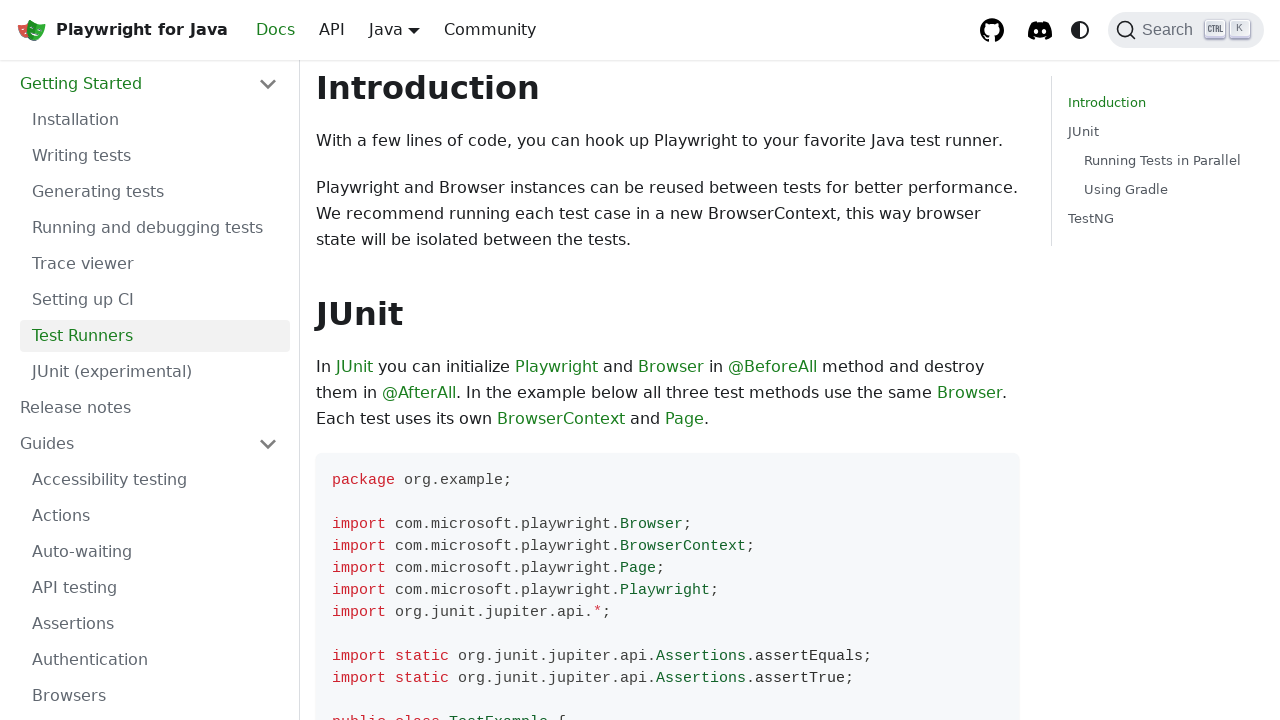